Navigates to Selenium downloads page, scrolls to a specific element and clicks on it

Starting URL: https://www.selenium.dev/downloads/

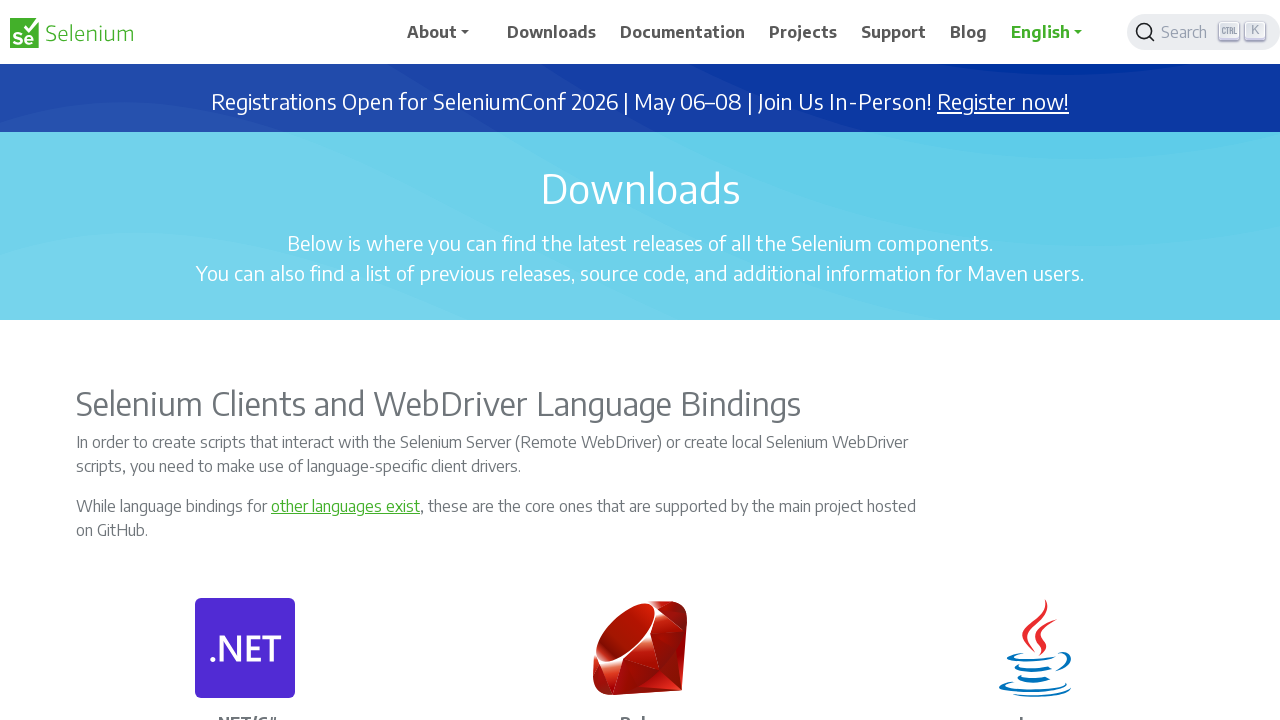

Scrolled to Previous Release link element
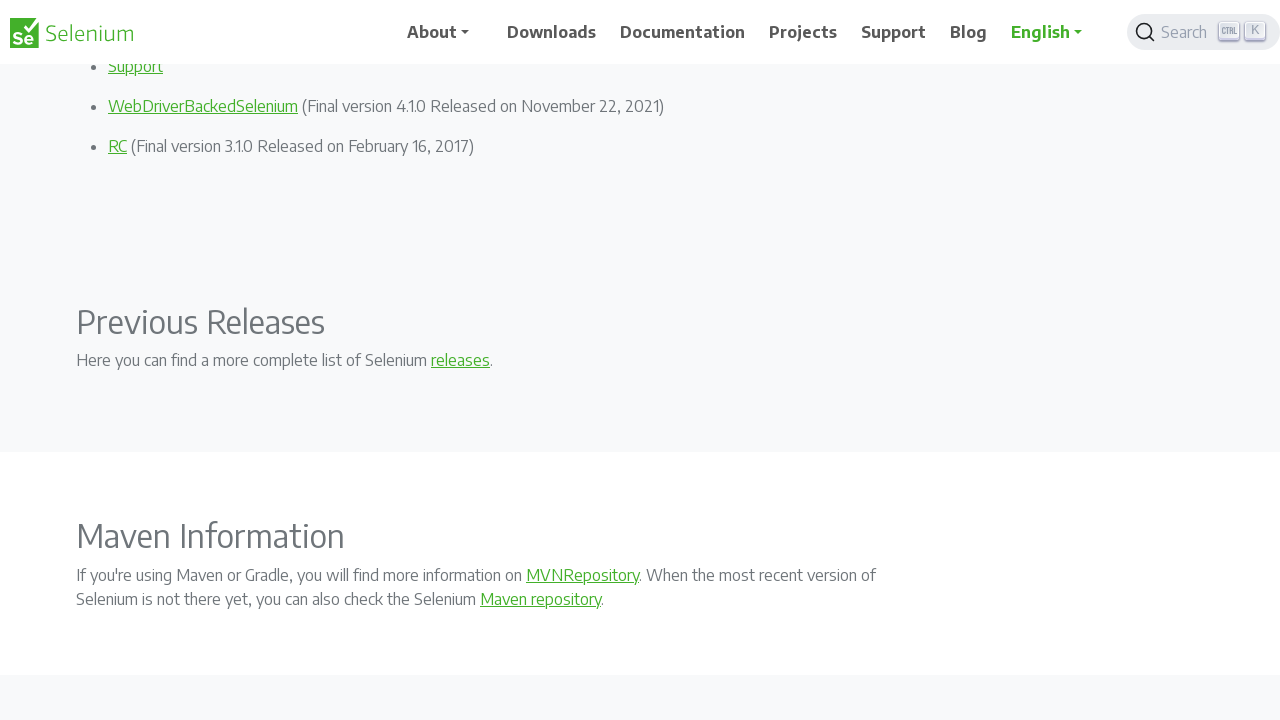

Clicked on Previous Release link at (460, 360) on xpath=/html/body/div/main/div[9]/div/div/p[1]/a
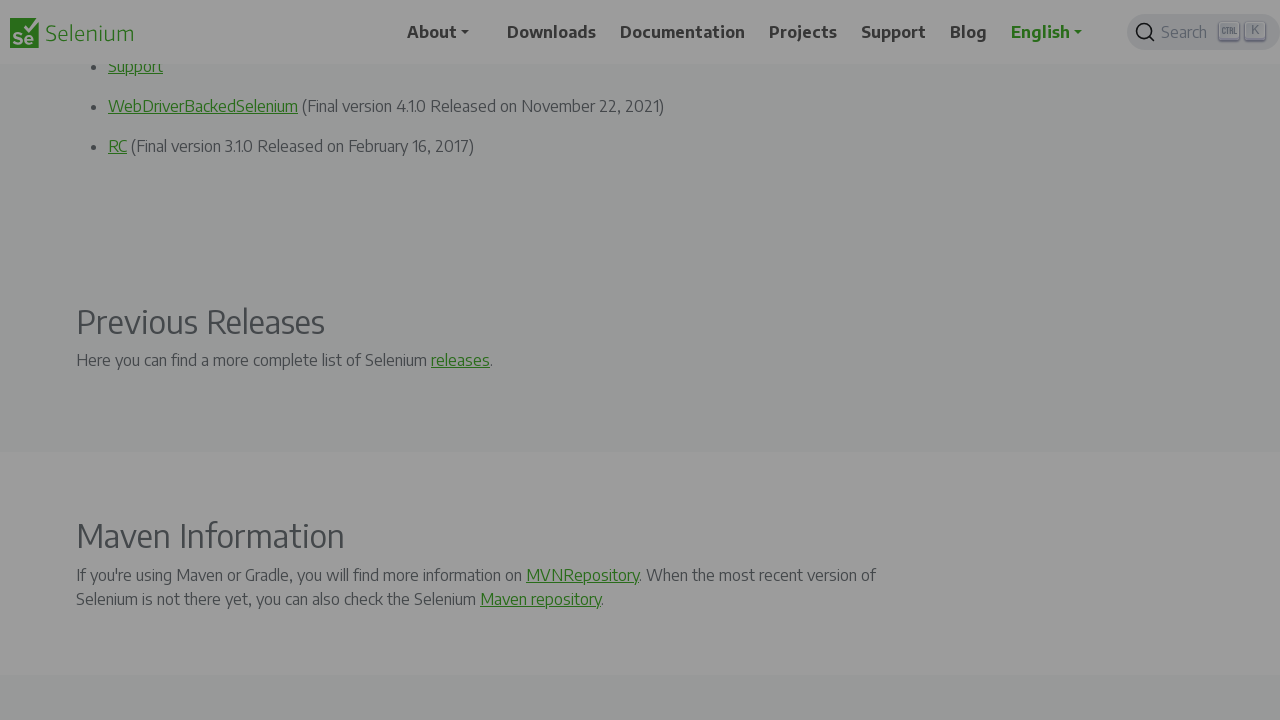

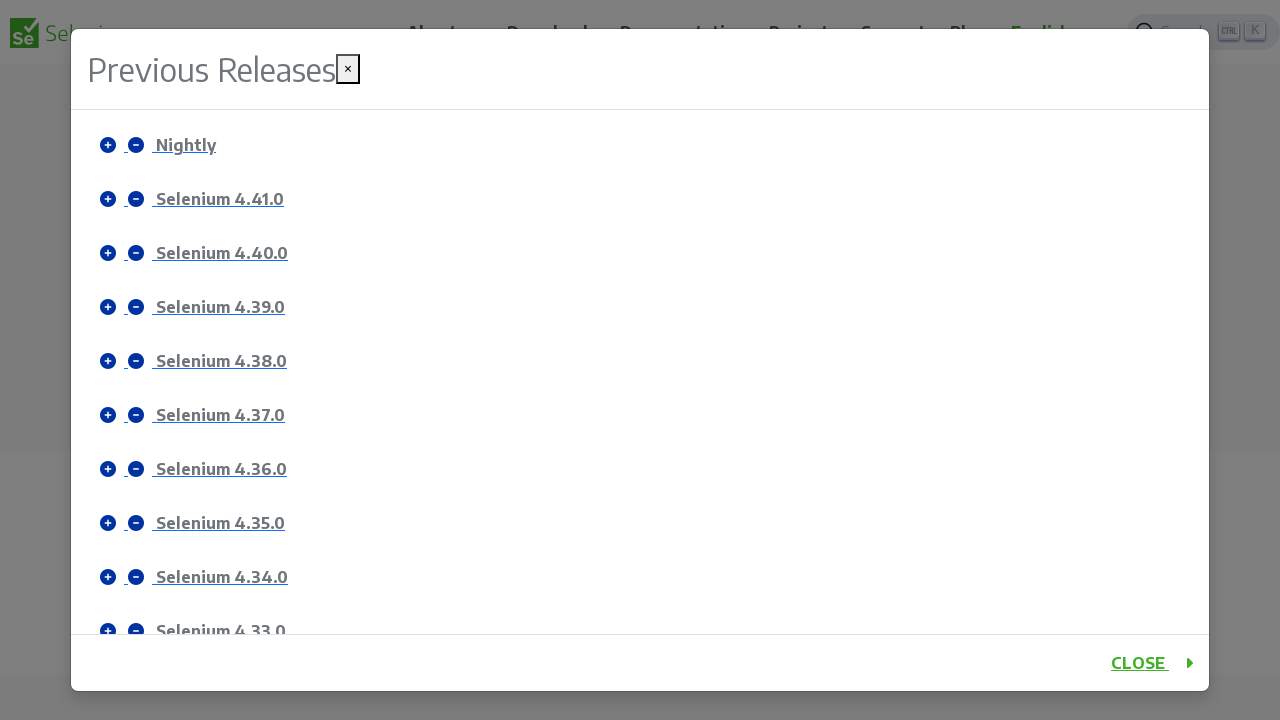